Tests dynamic form controls by clicking Enable button and verifying that a disabled textbox becomes enabled

Starting URL: https://the-internet.herokuapp.com/dynamic_controls

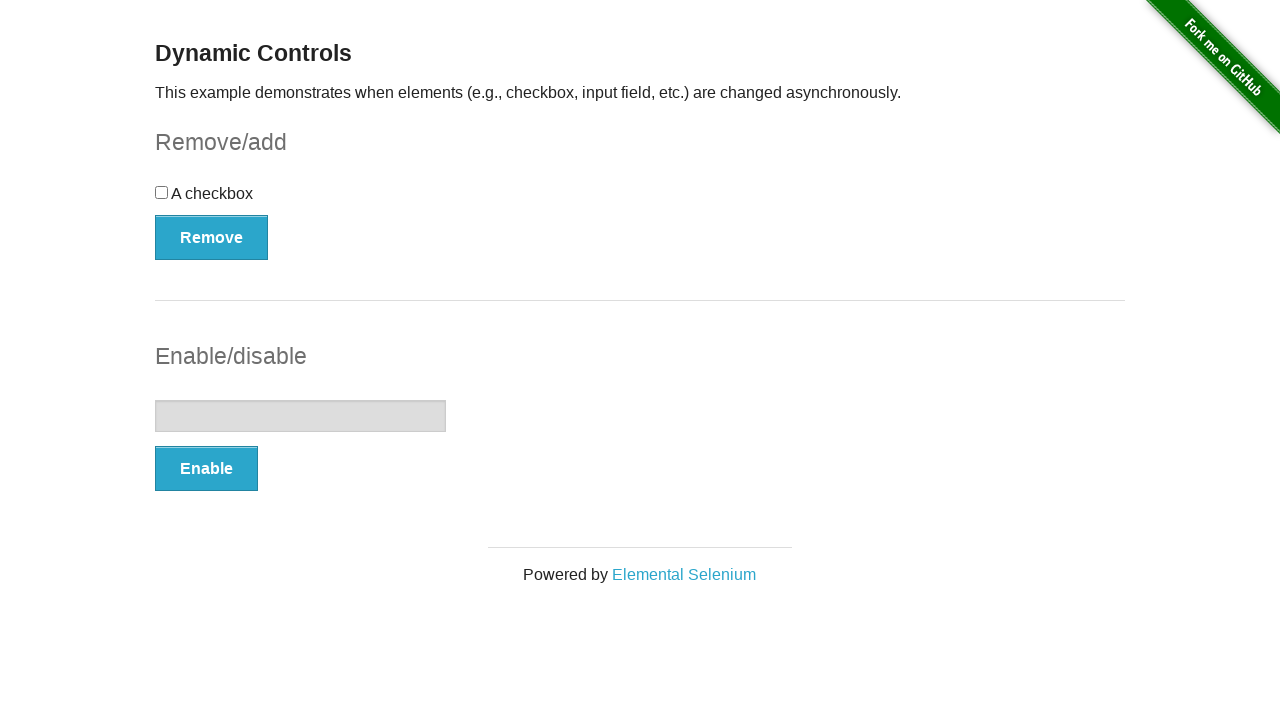

Navigated to dynamic controls page
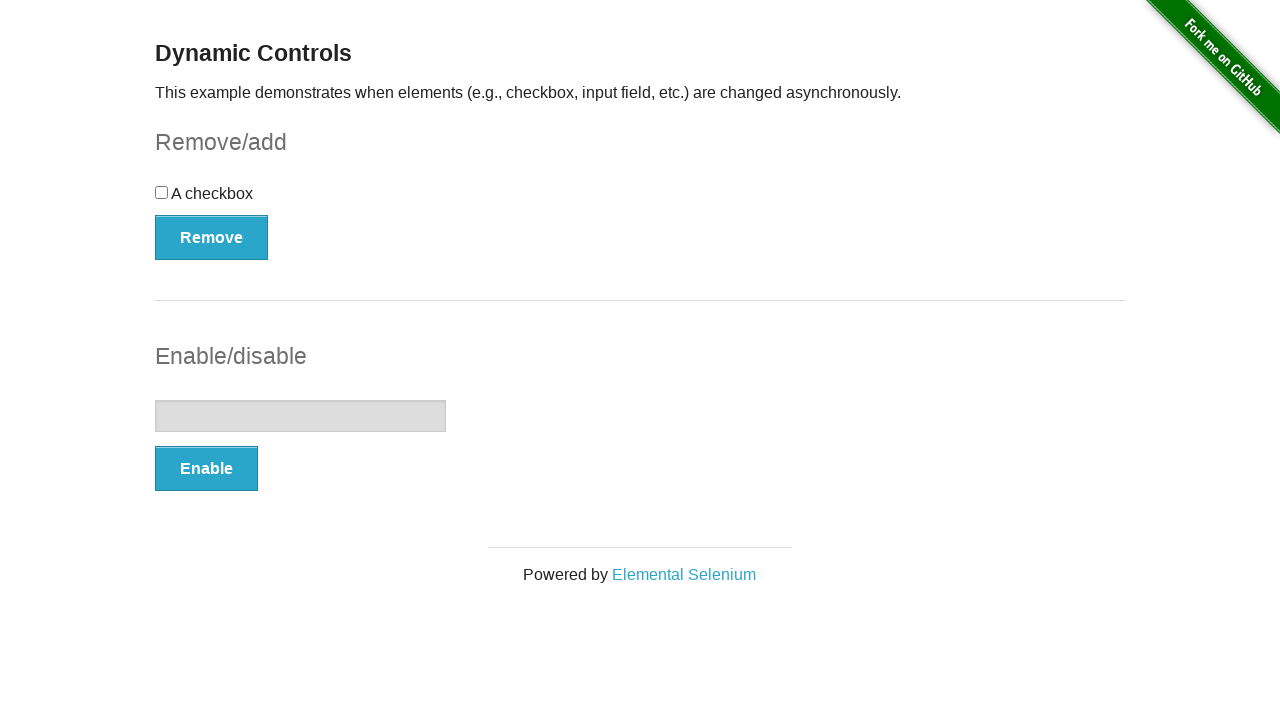

Located the textbox element
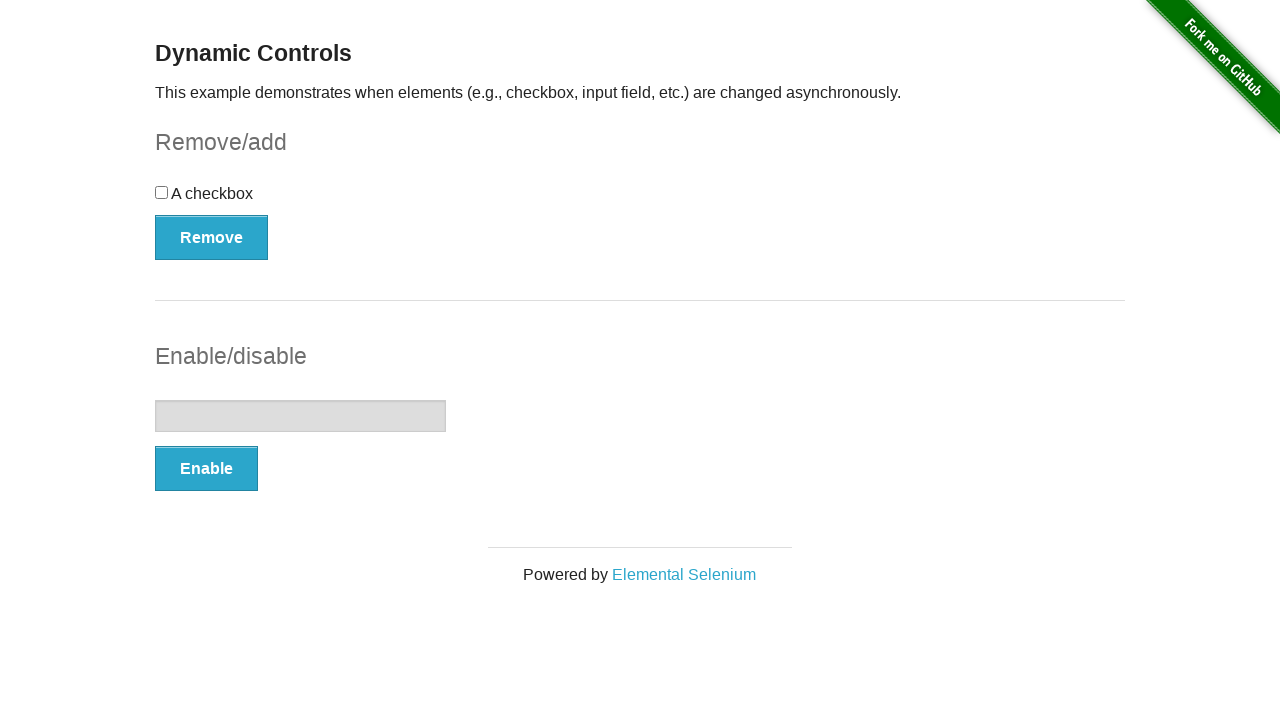

Verified textbox is initially disabled
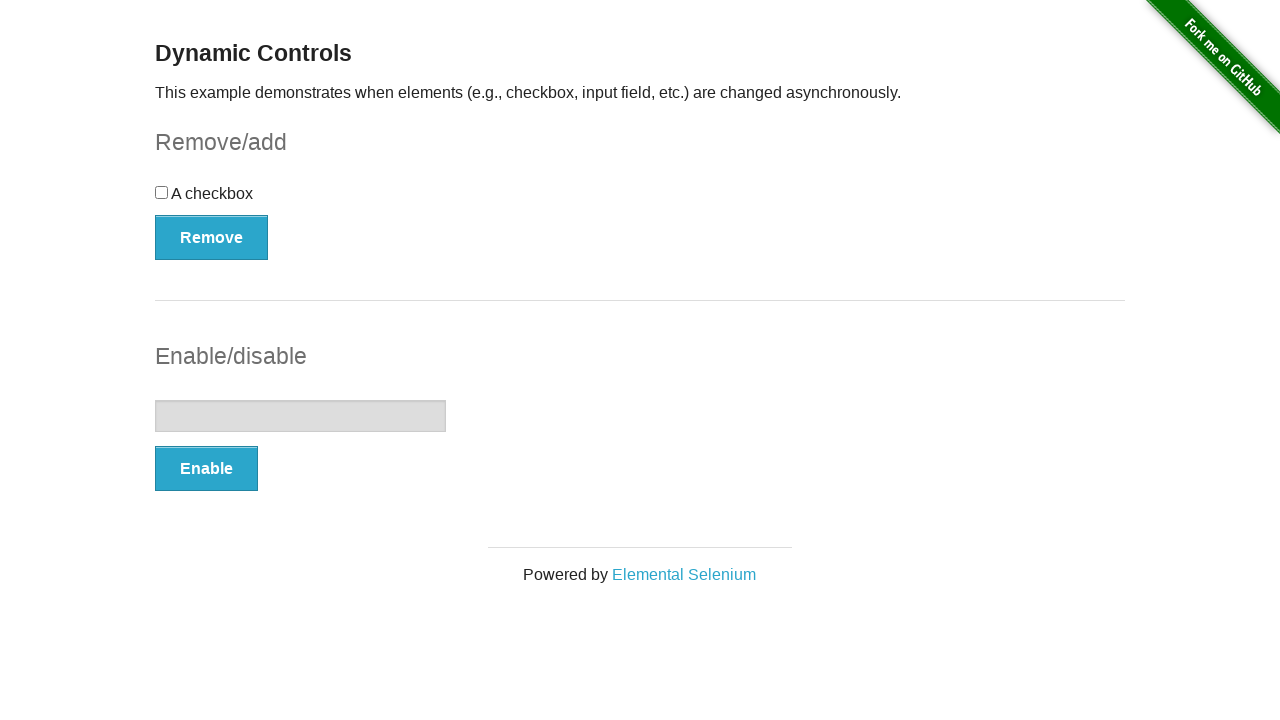

Clicked Enable button at (206, 469) on button:has-text('Enable')
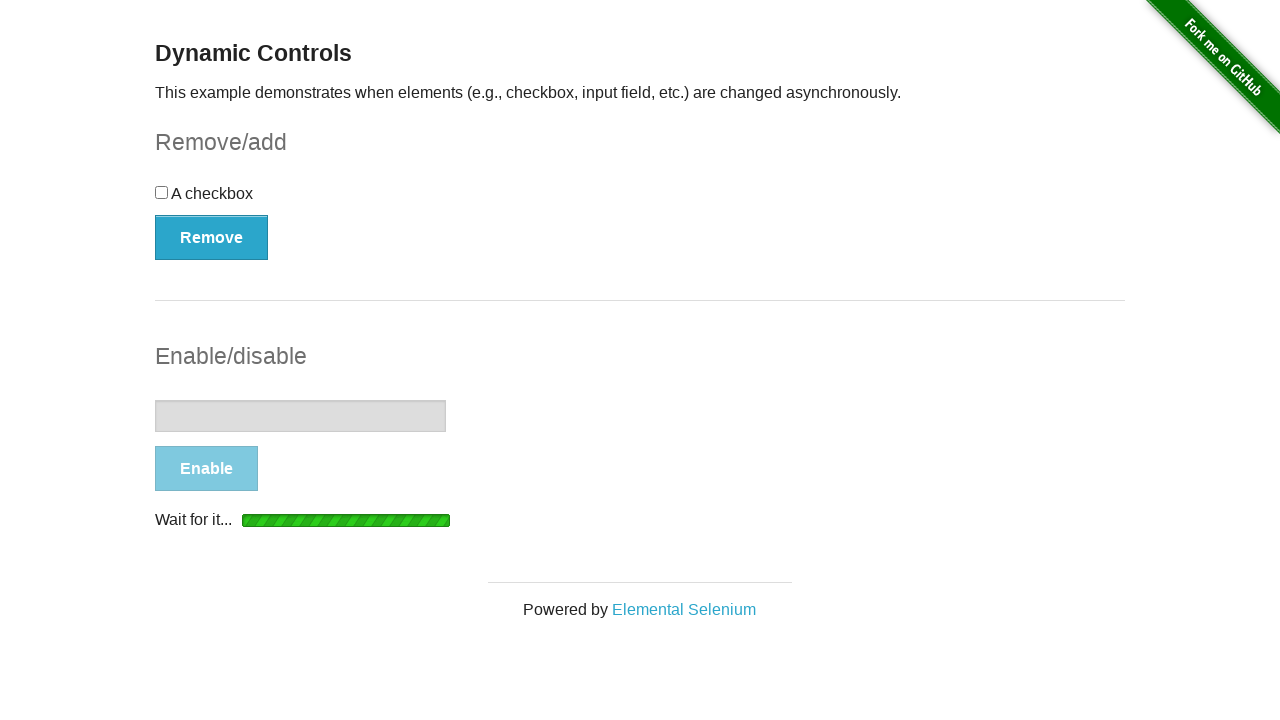

Waited for textbox to become enabled
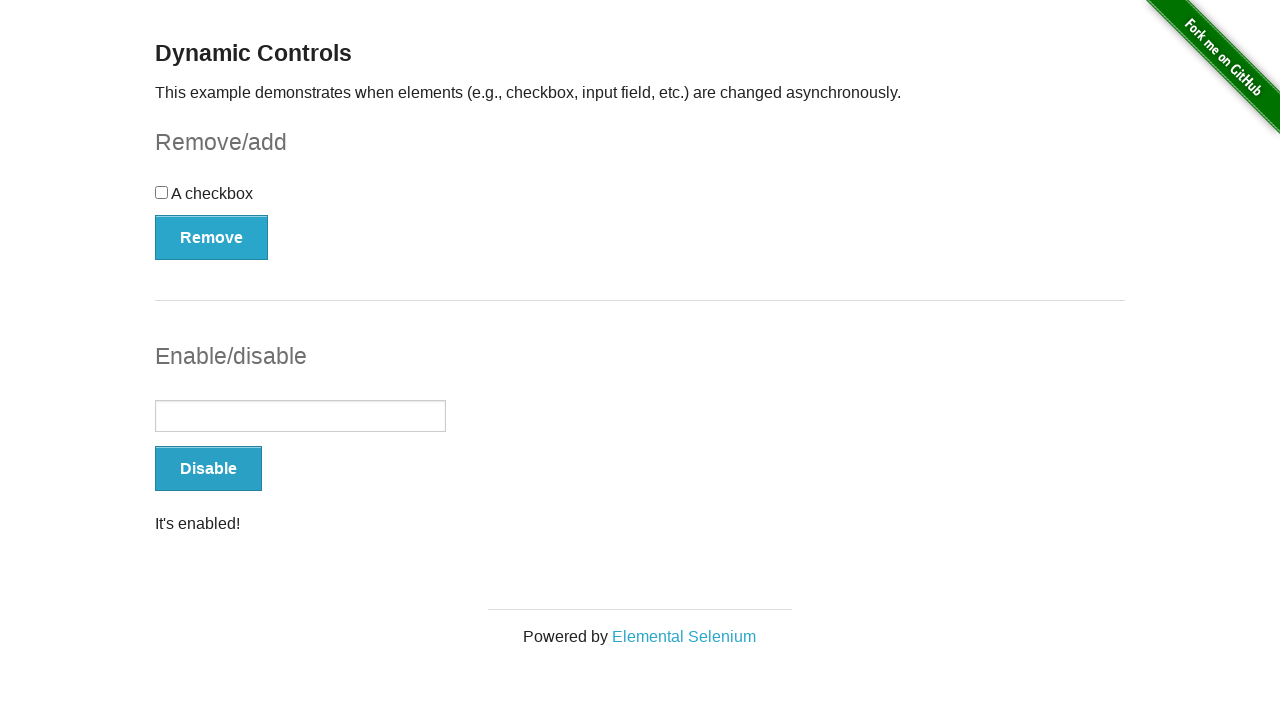

Located the message element
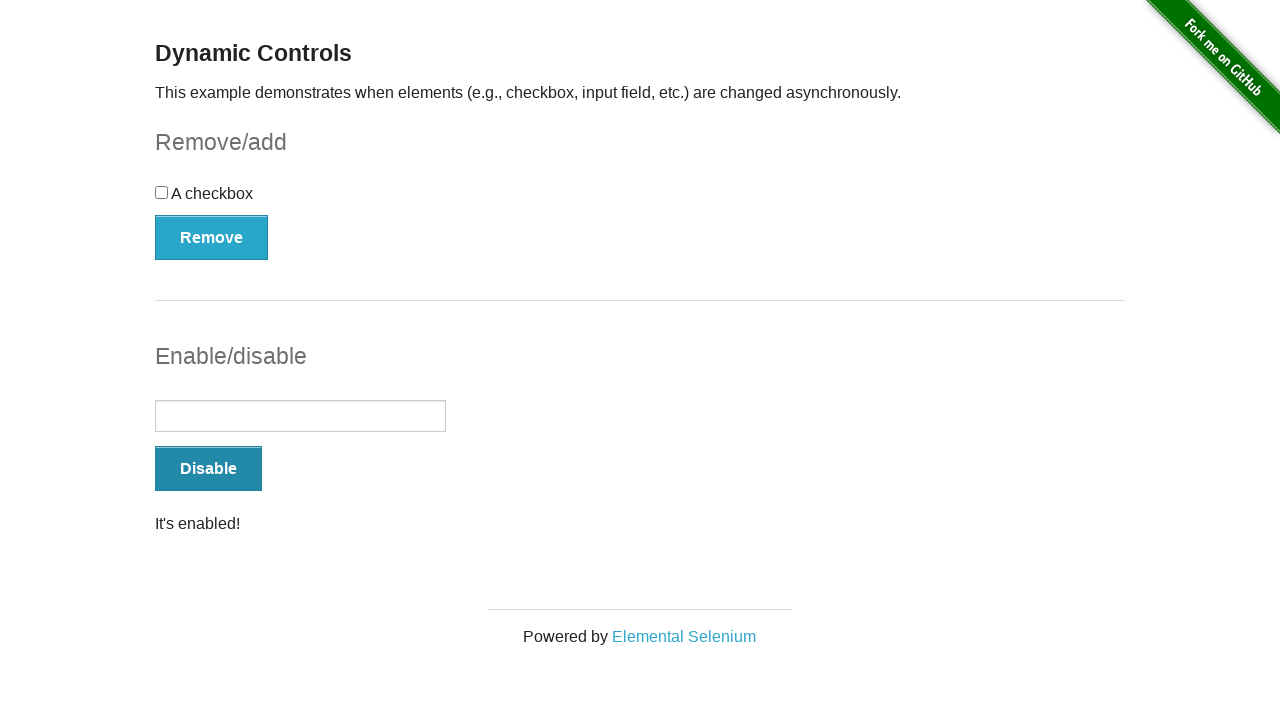

Verified message is visible
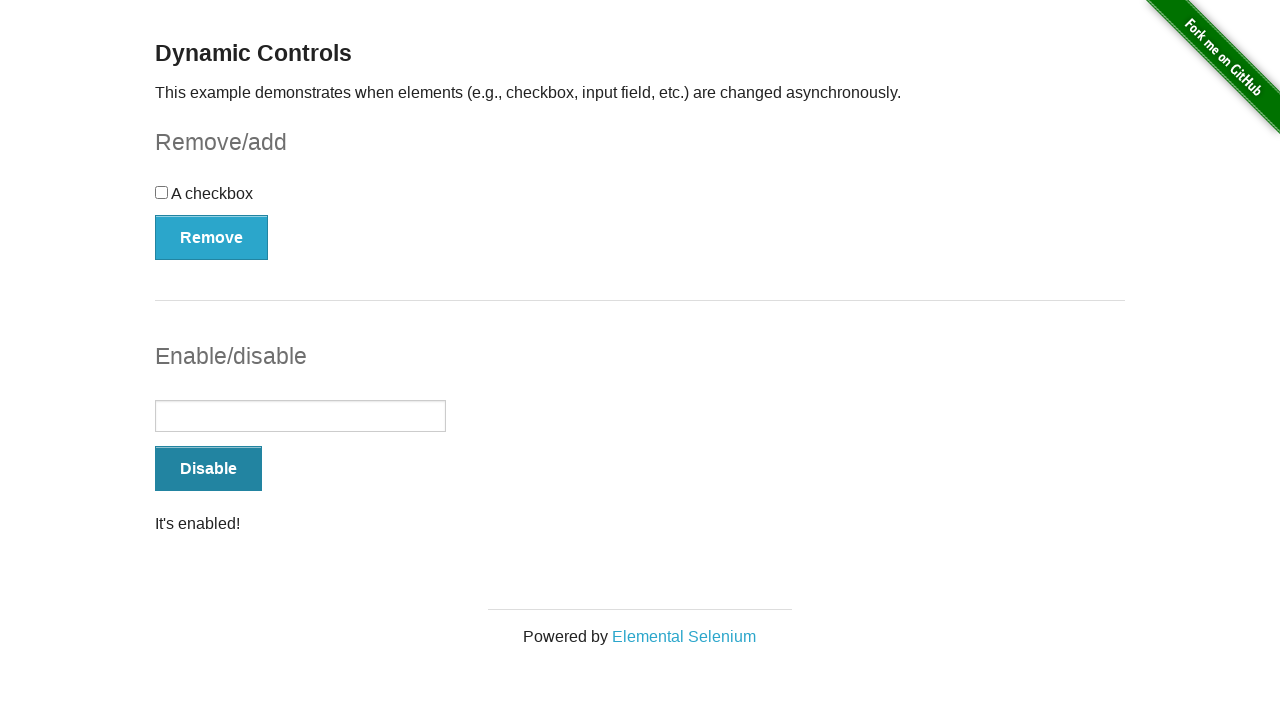

Verified message contains 'It's enabled!'
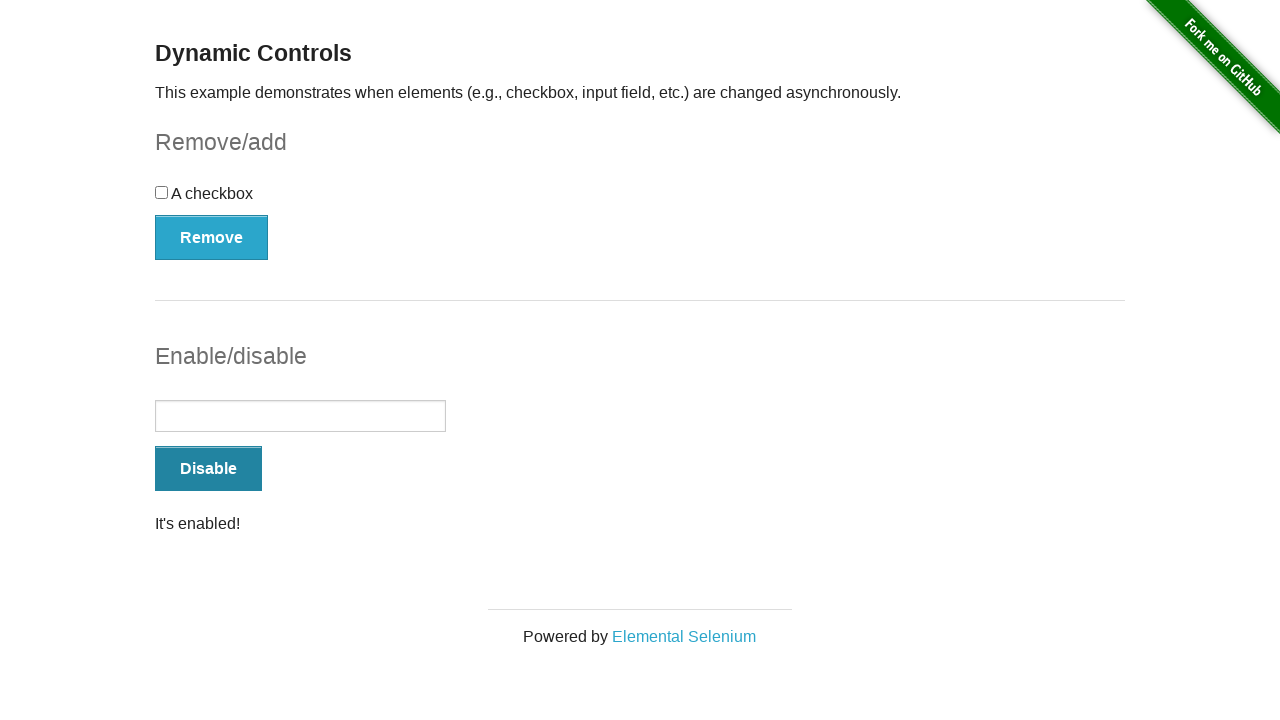

Verified textbox is now enabled
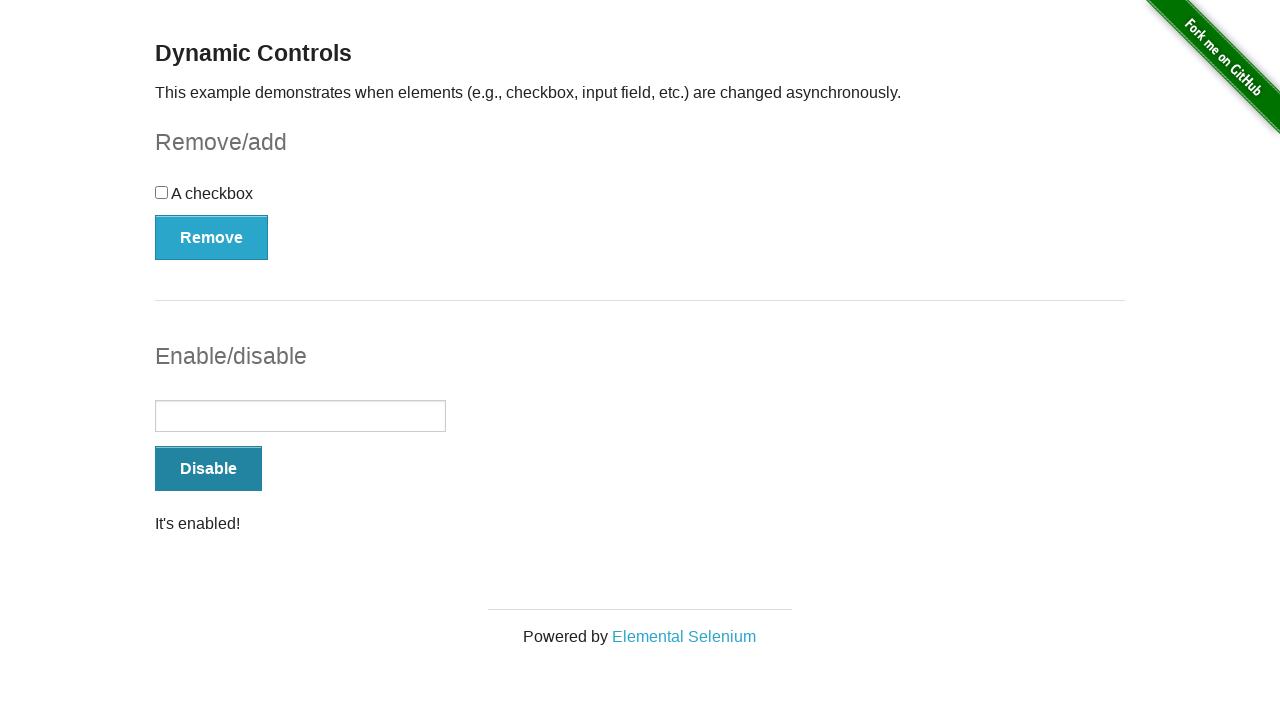

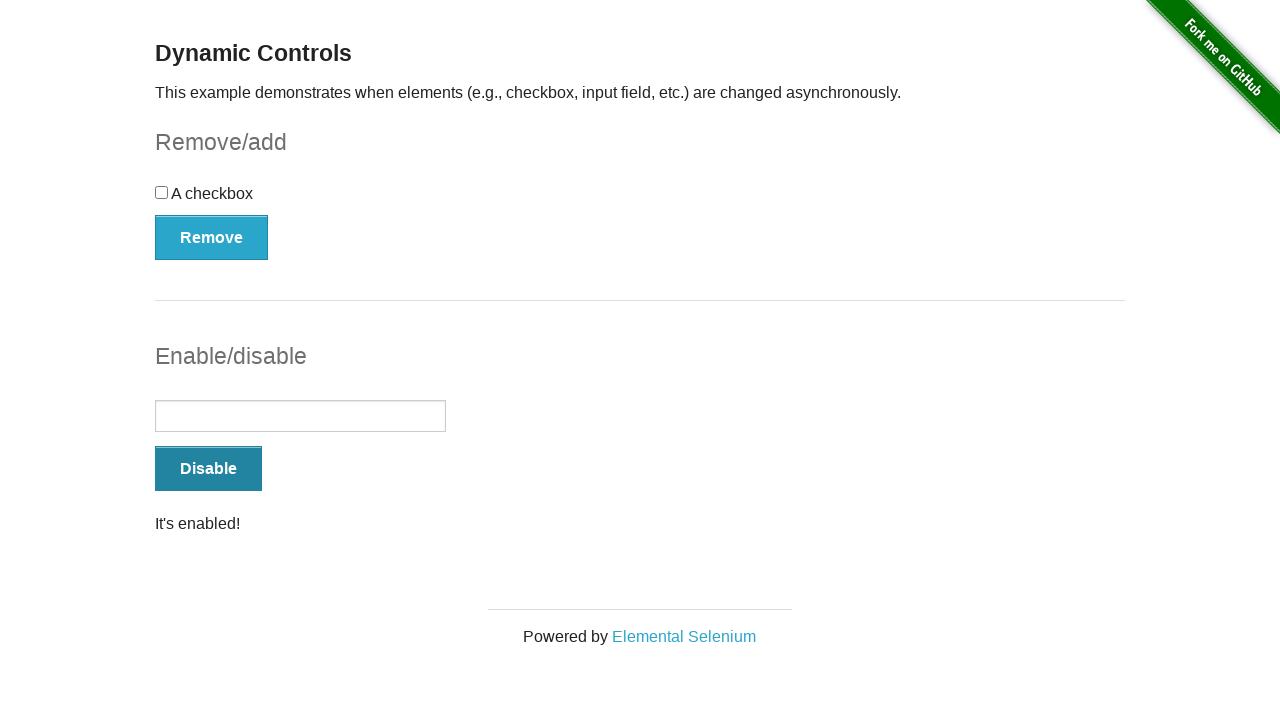